Tests the DSPortal application by navigating to the homepage and clicking the "Get Started" button to access the main content.

Starting URL: https://dsportalapp.herokuapp.com/

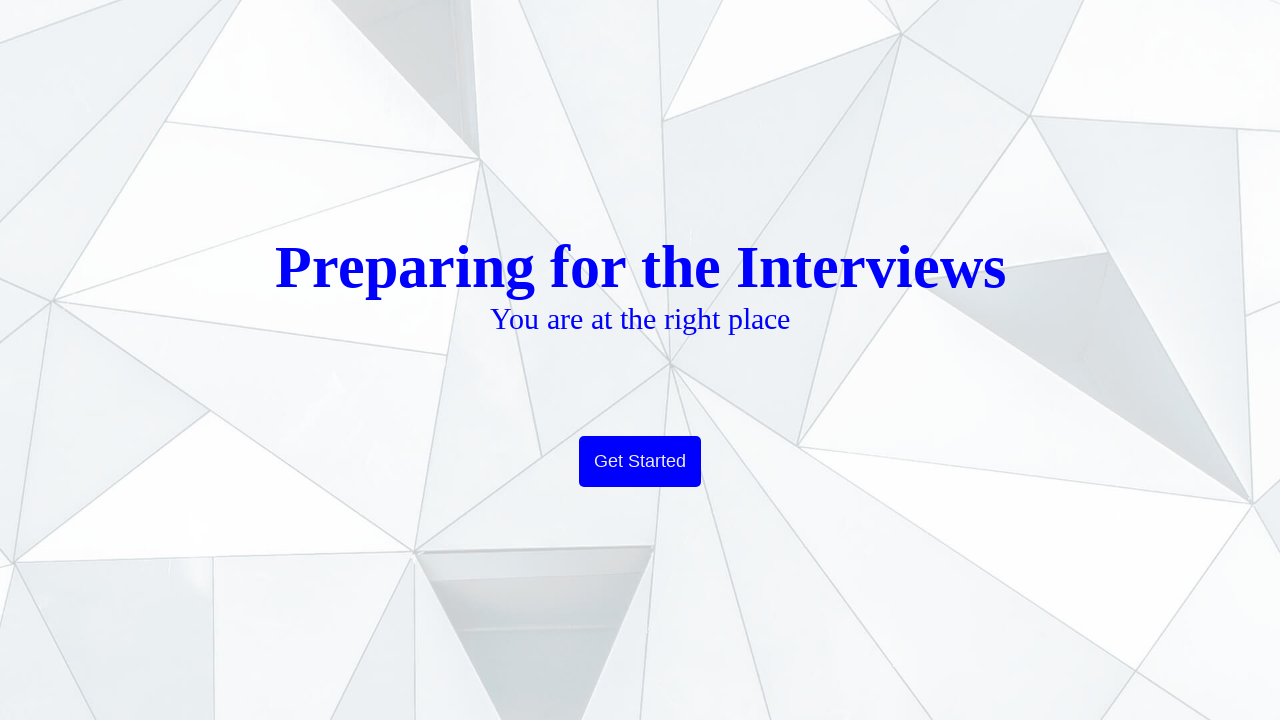

Clicked the 'Get Started' button at (640, 462) on xpath=//button[text()='Get Started']
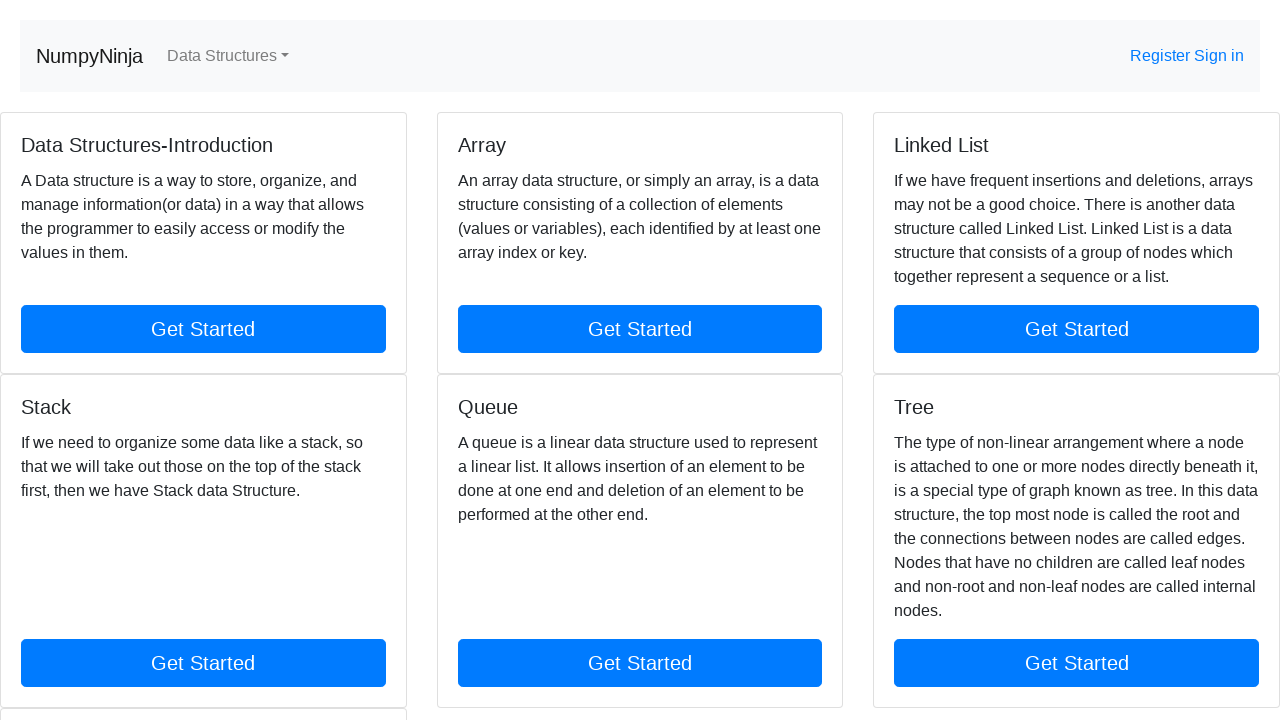

Navigation to main content completed and network idle
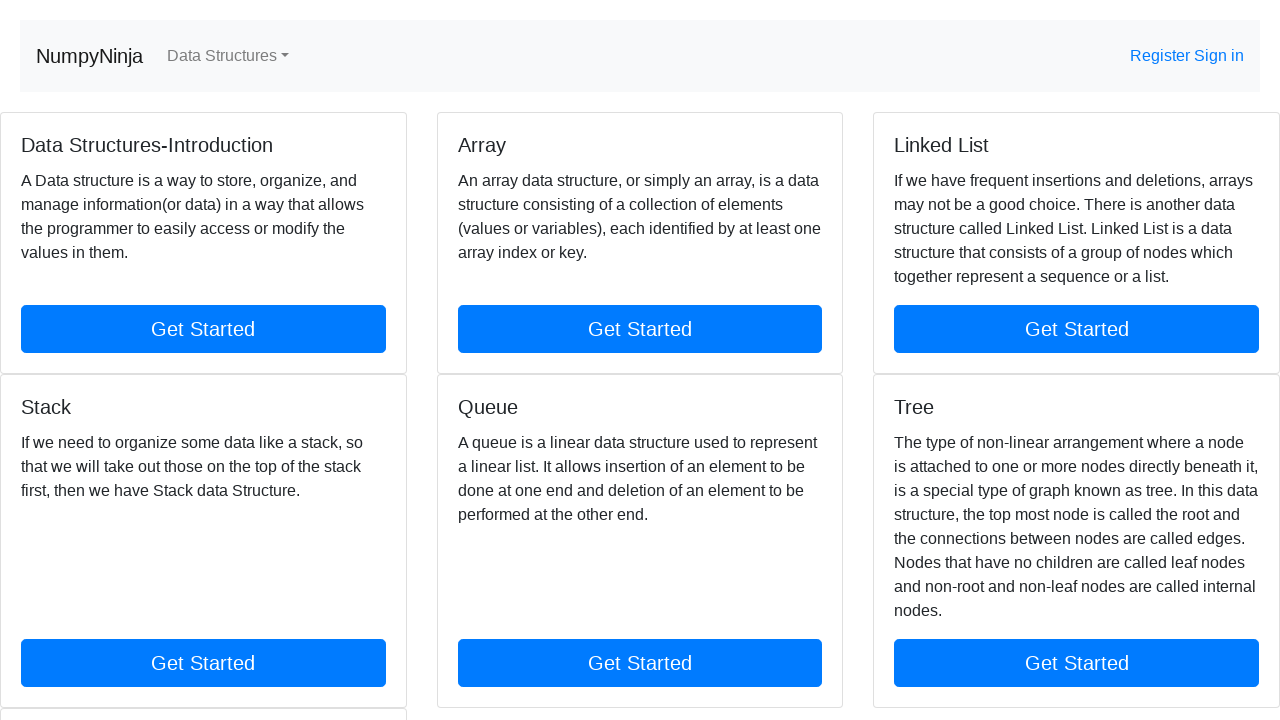

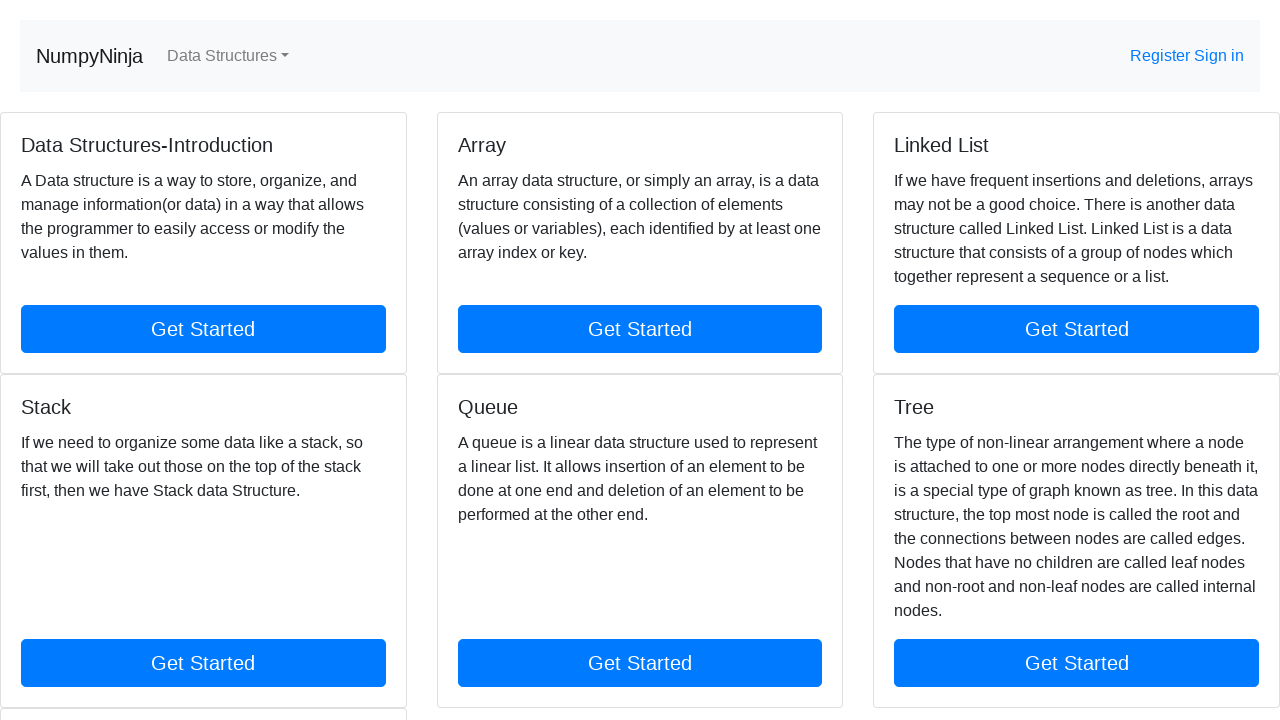